Tests API response mocking by intercepting a movie page request, modifying the score from 87% to 100%, and verifying the modified score displays correctly on the page.

Starting URL: https://wpmovies.dev/movies/the-godfather/

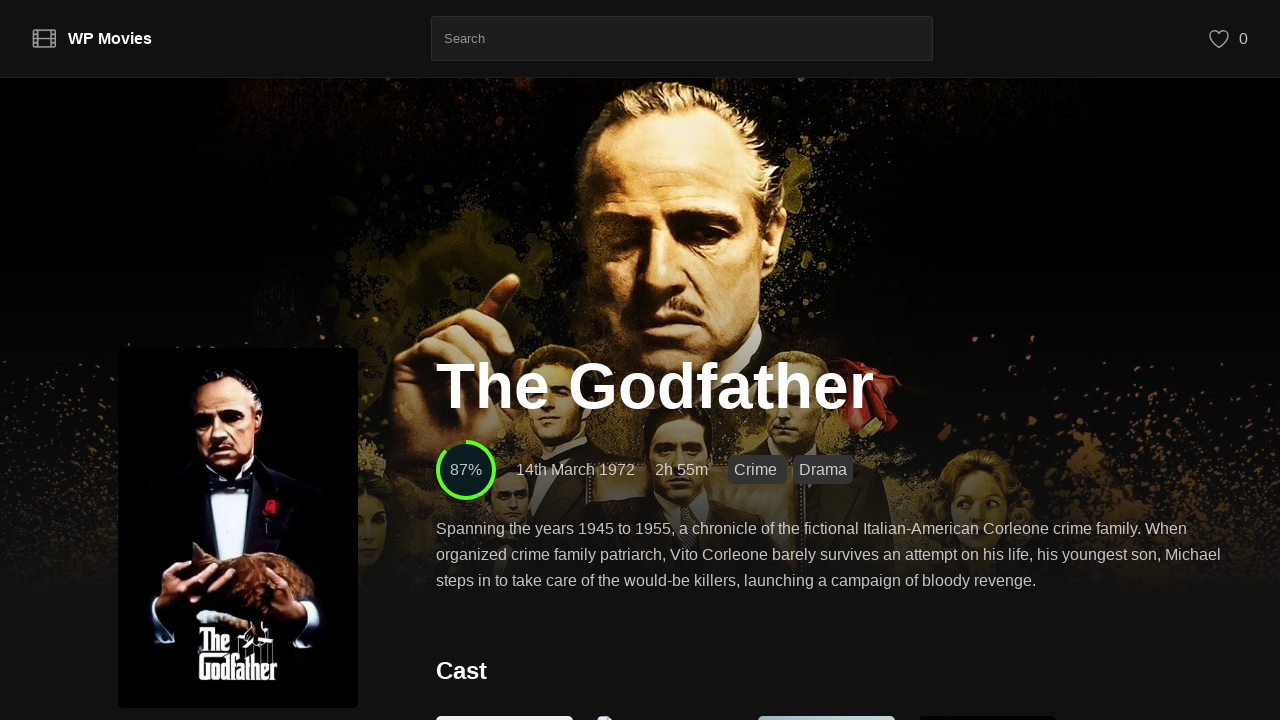

Set up route interception to mock movie score response
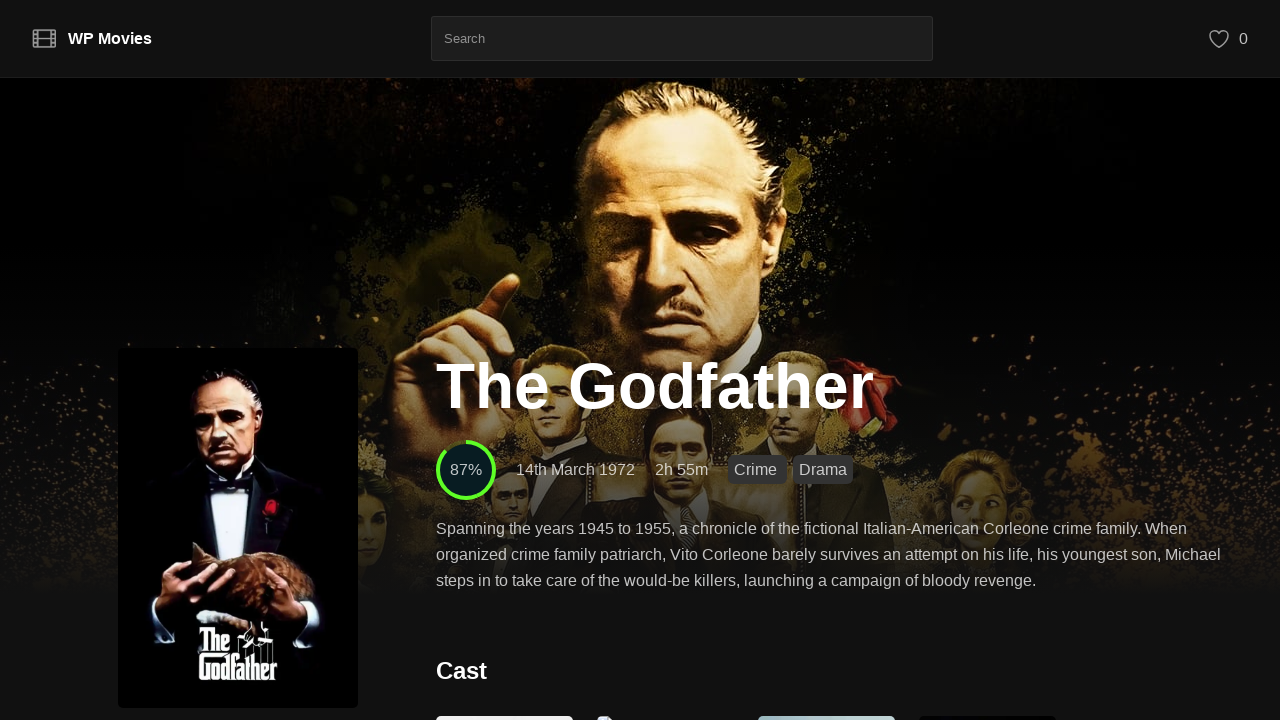

Navigated to The Godfather movie page with mocked score
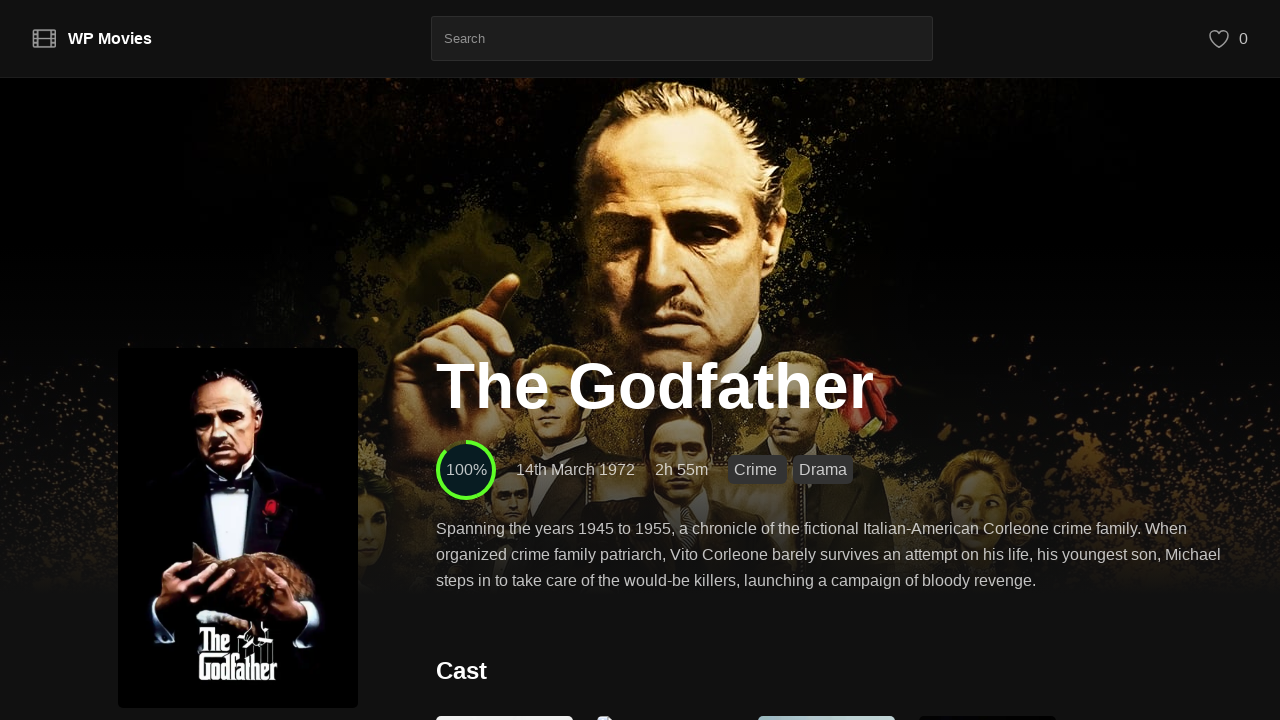

Located the movie score element
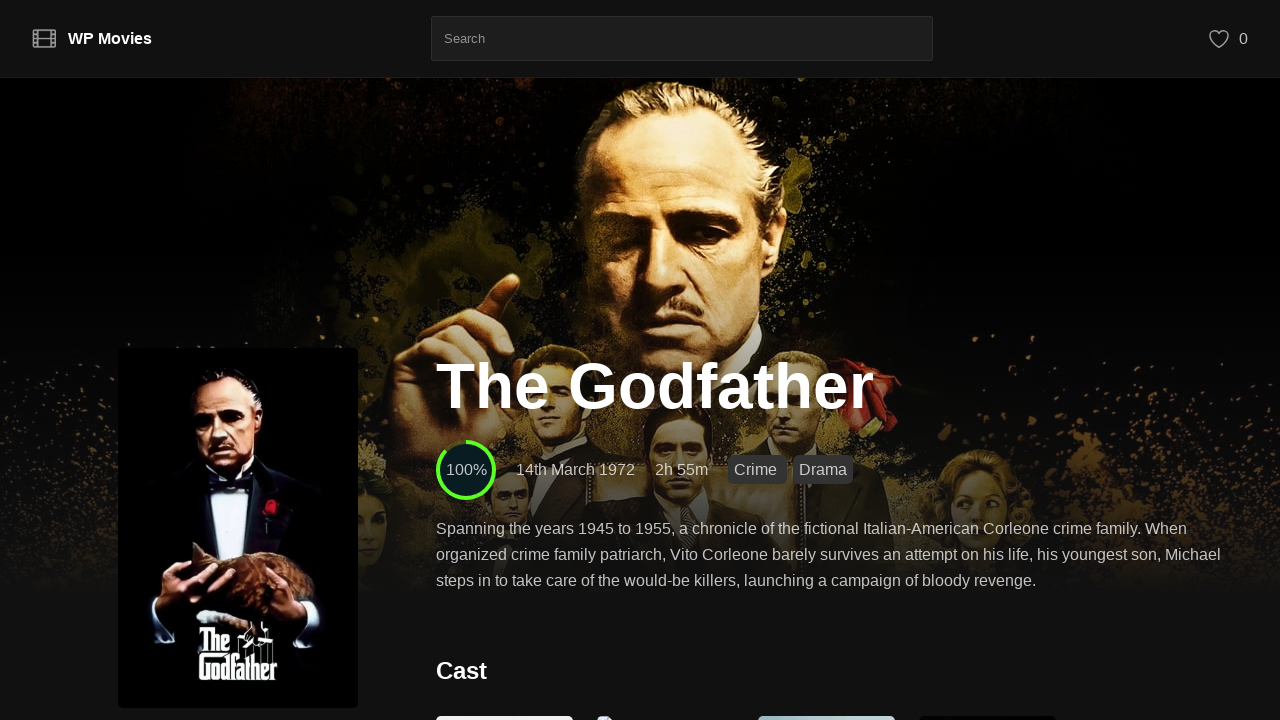

Verified that the mocked score displays as 100%
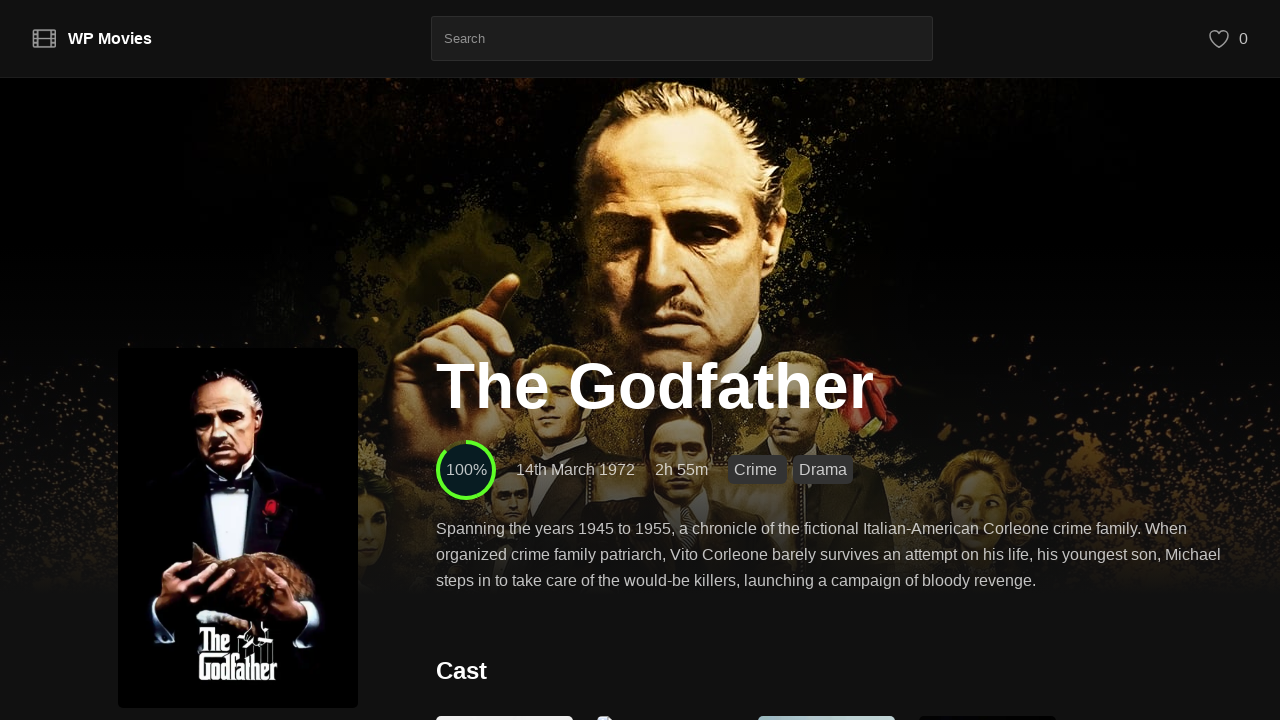

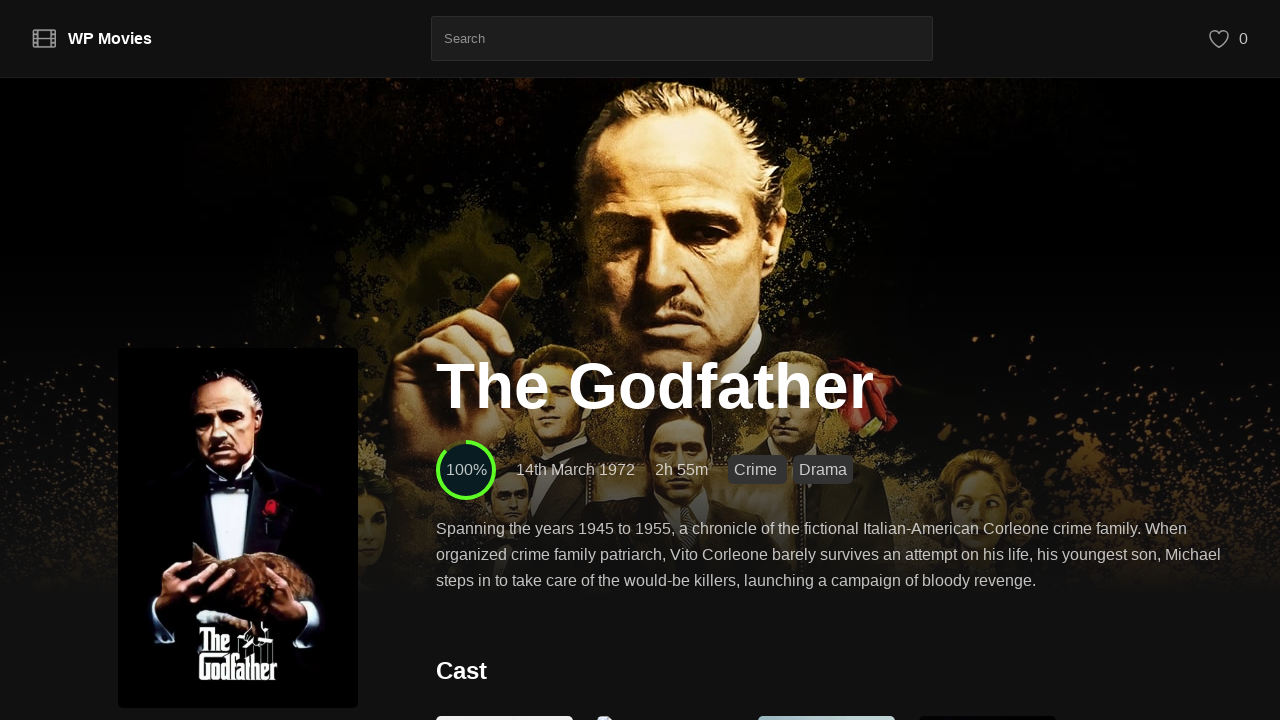